Tests dropdown selection functionality by selecting an option by its value attribute and verifying the selection

Starting URL: https://the-internet.herokuapp.com/dropdown

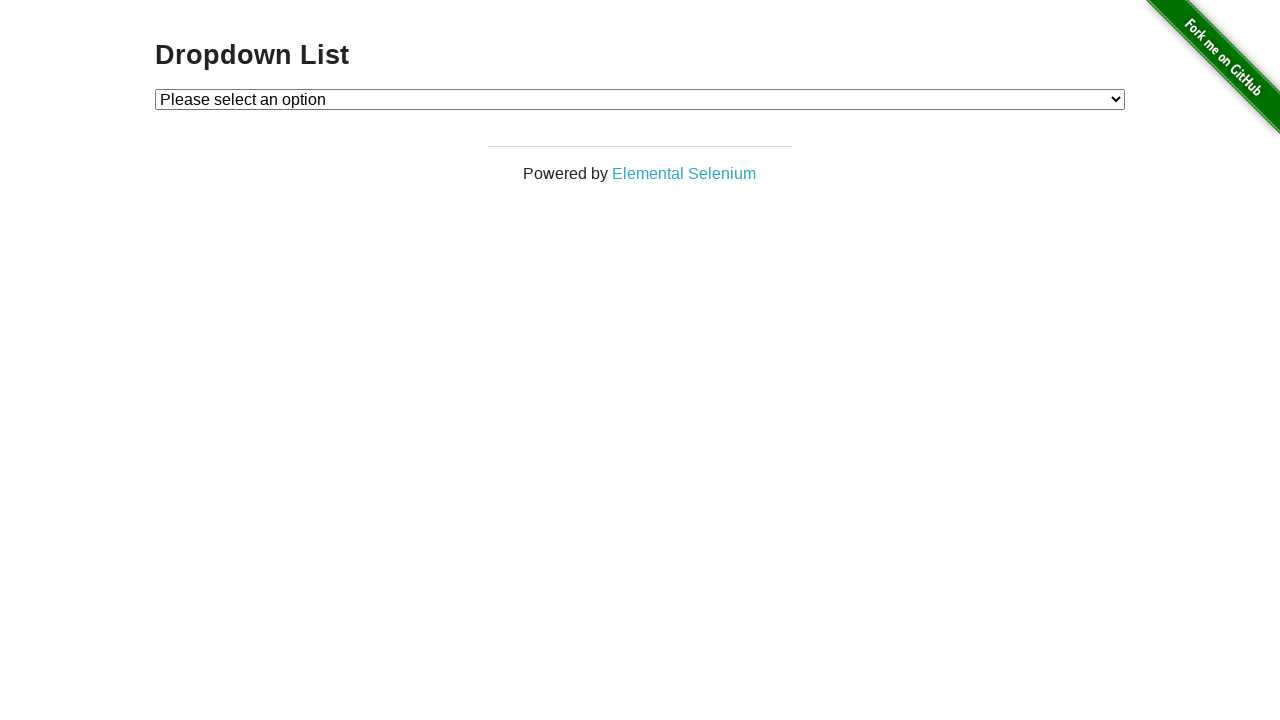

Located dropdown element with id 'dropdown'
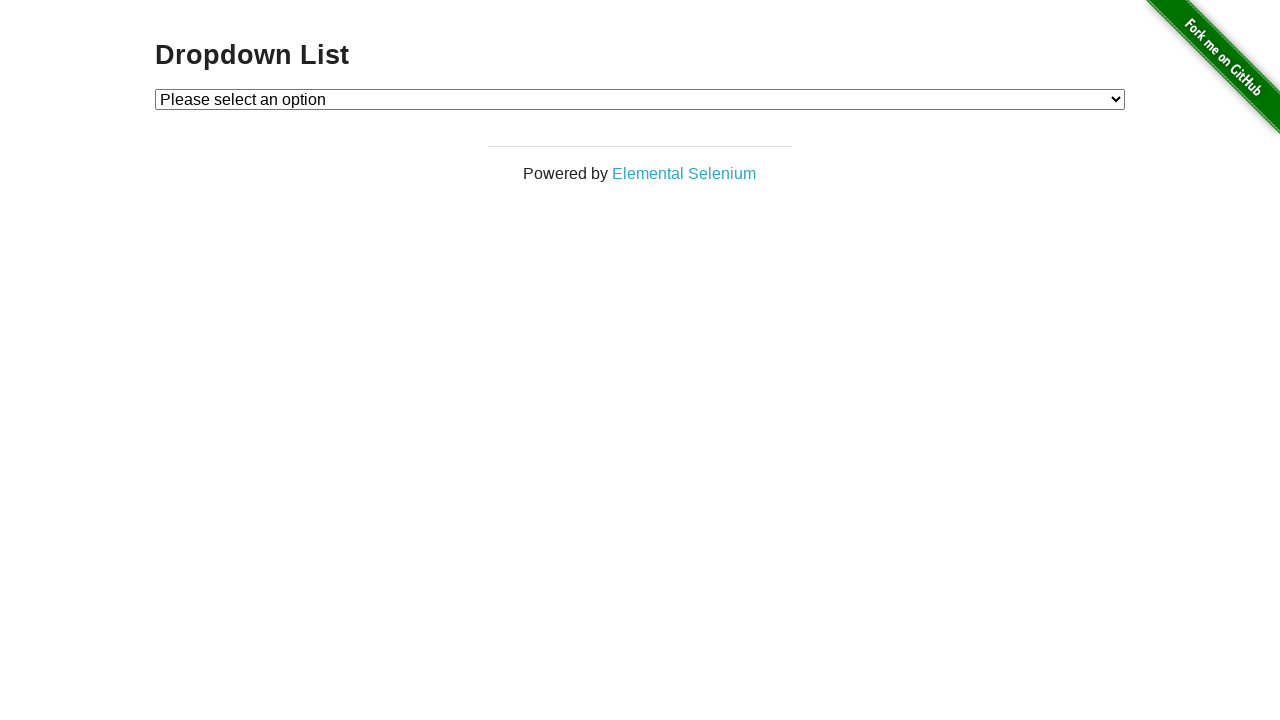

Selected option with value '1' from dropdown on #dropdown
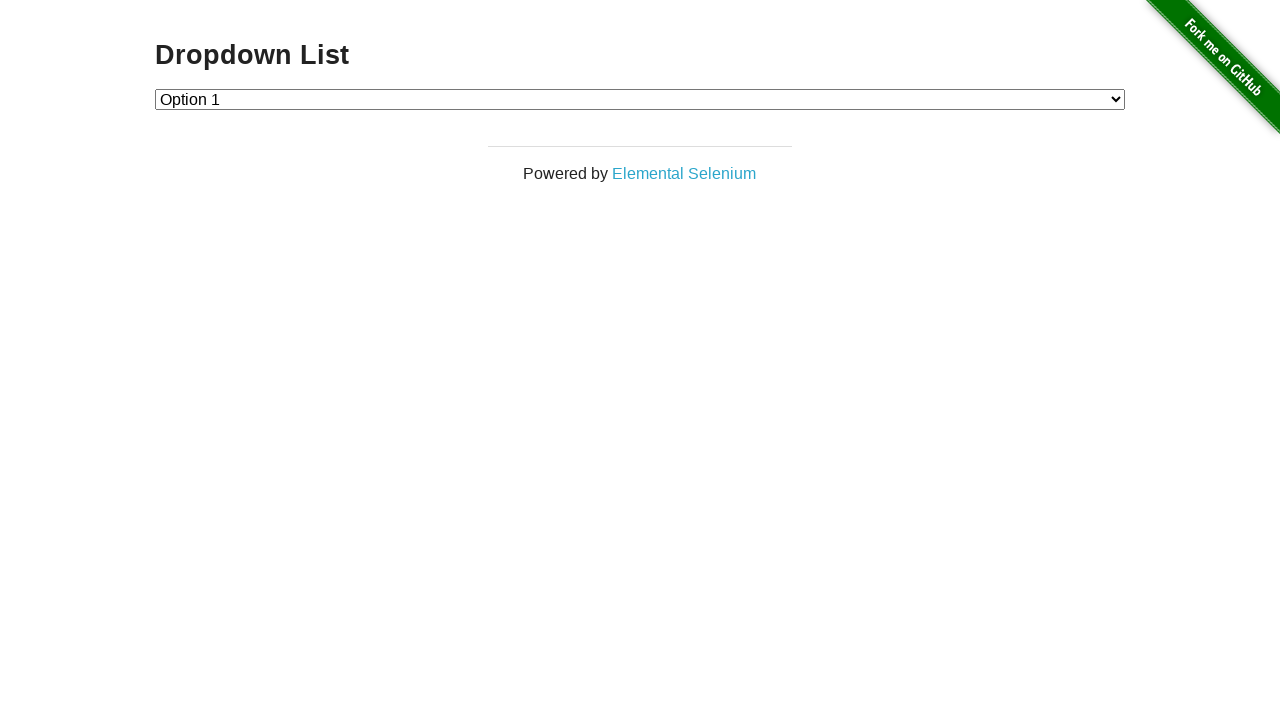

Retrieved text content of selected option: 'Option 1'
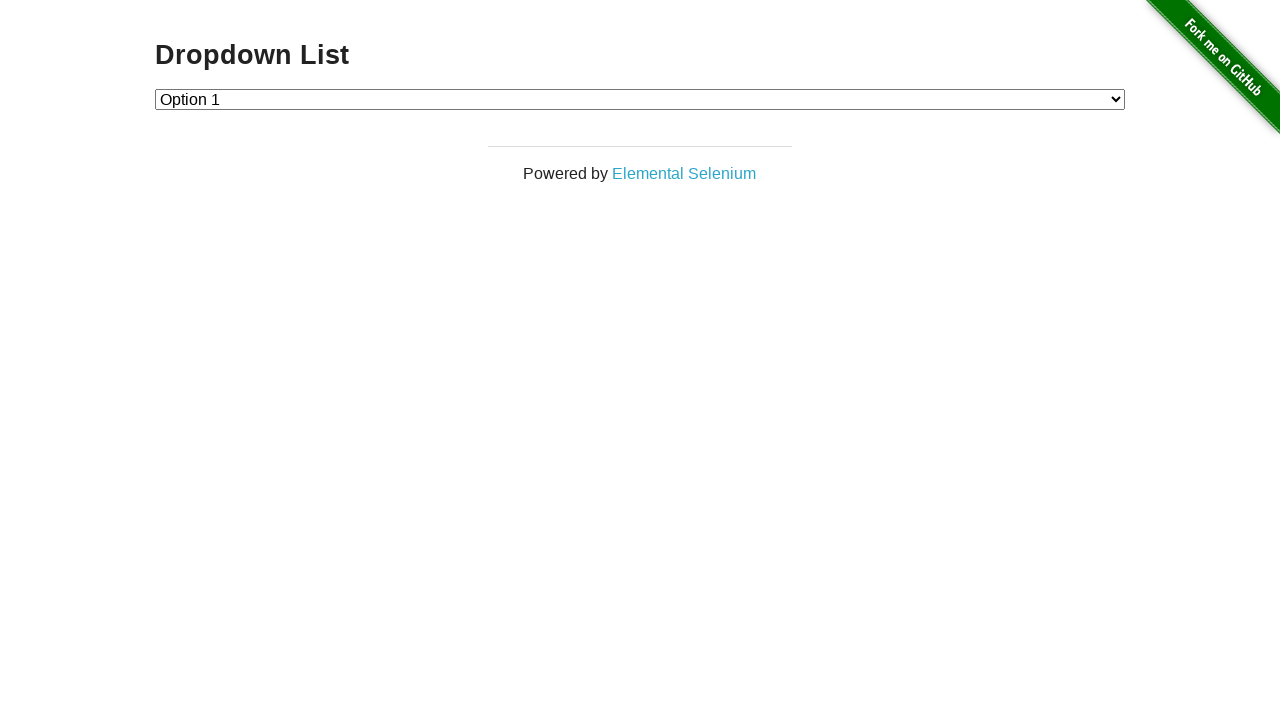

Verified that selected option text is 'Option 1'
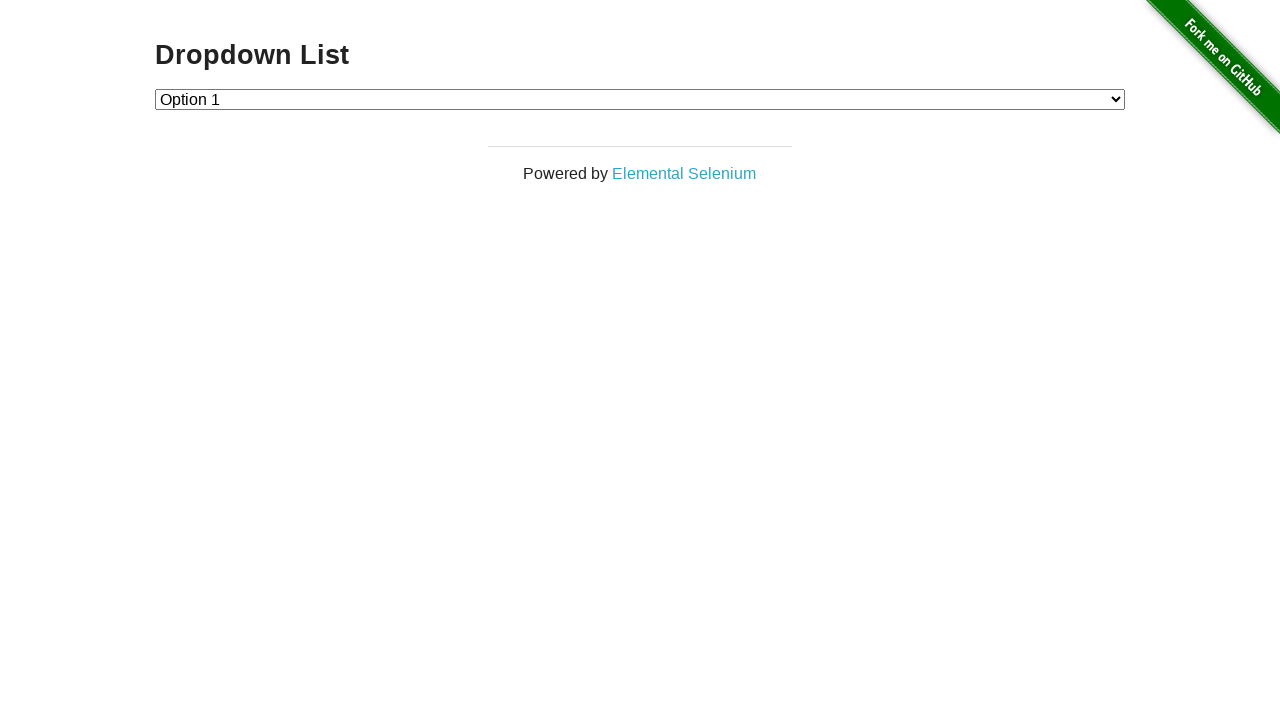

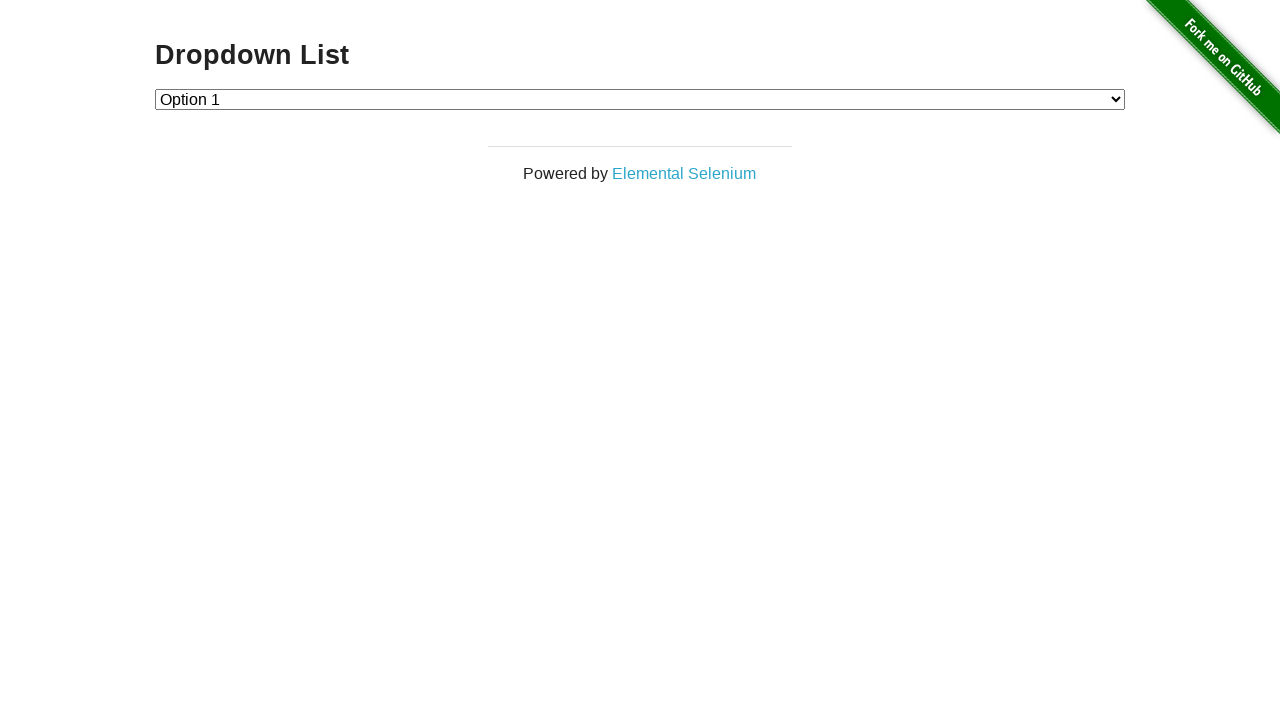